Tests mouse hover and double click actions on a Tabs link after scrolling the page

Starting URL: https://www.globalsqa.com/demo-site/

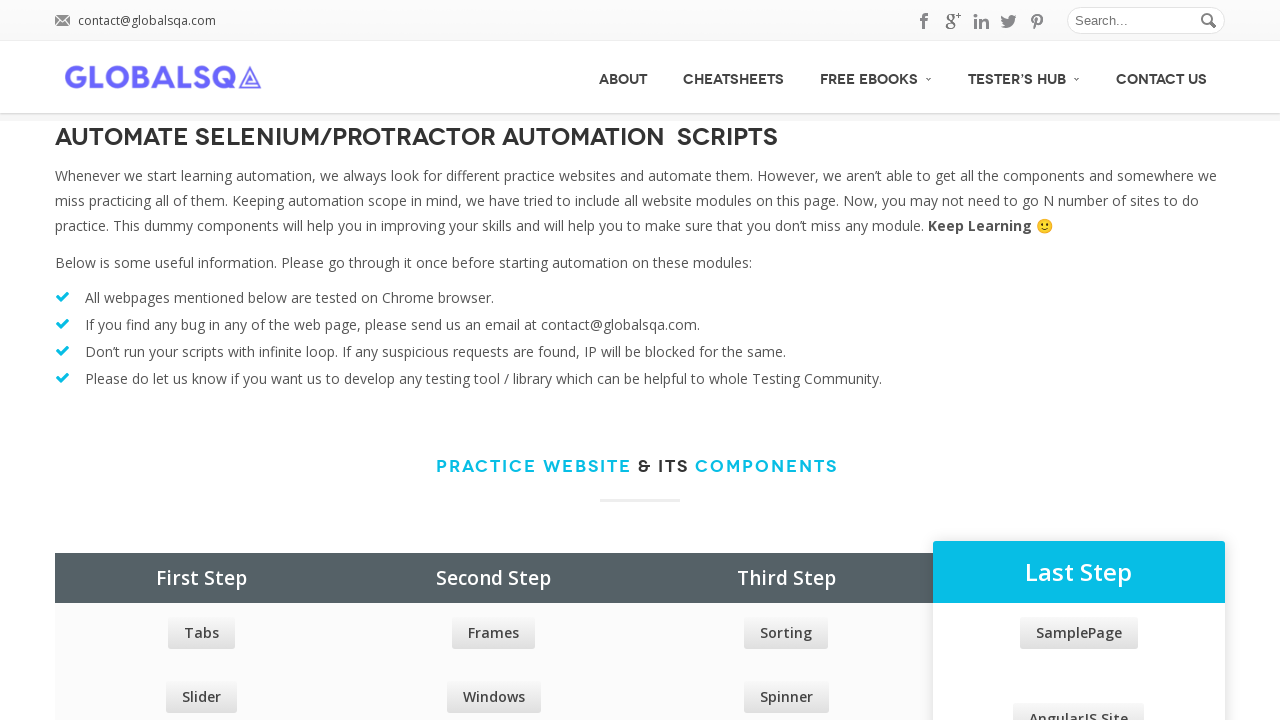

Waited 2000ms for page to load
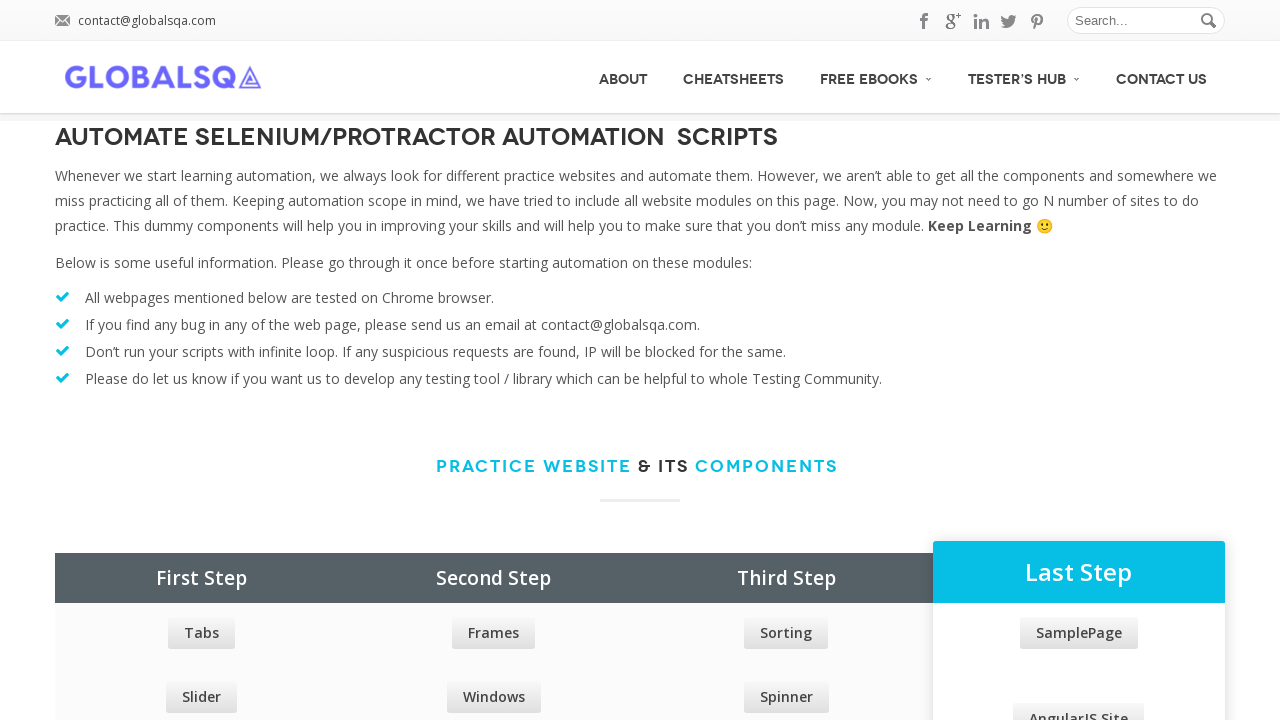

Scrolled page down by 200 pixels
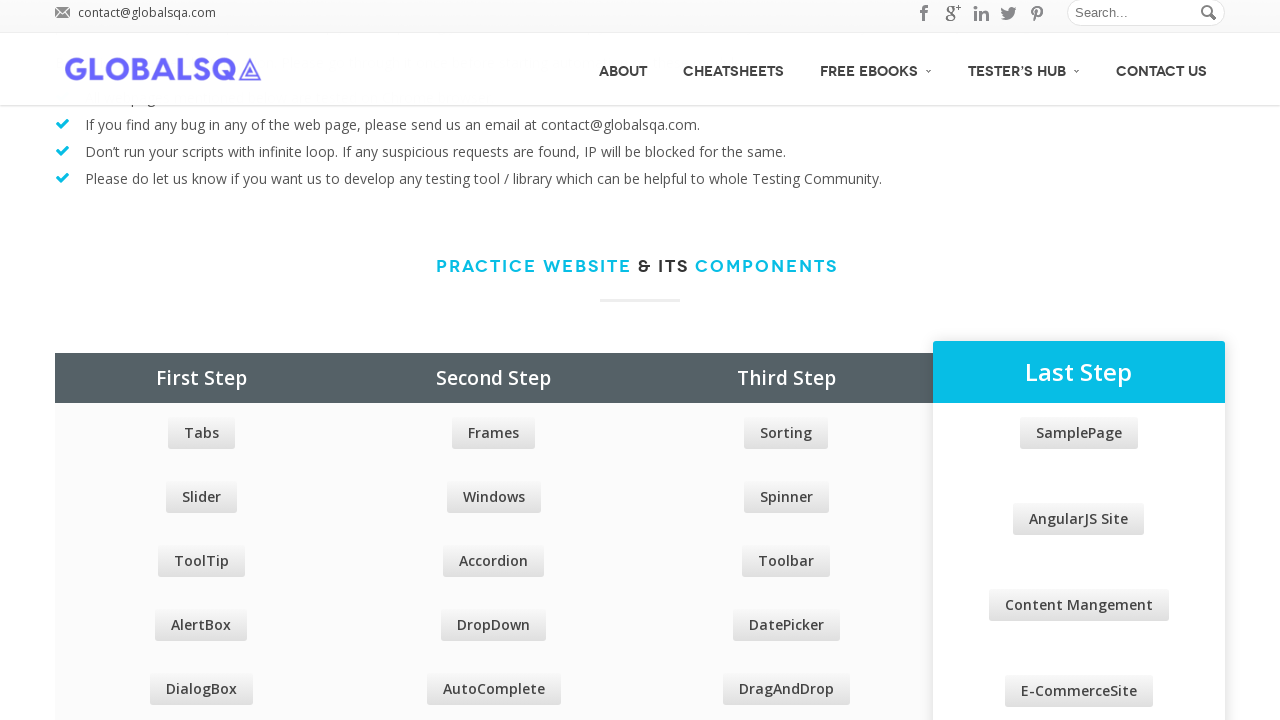

Waited 2000ms after scrolling
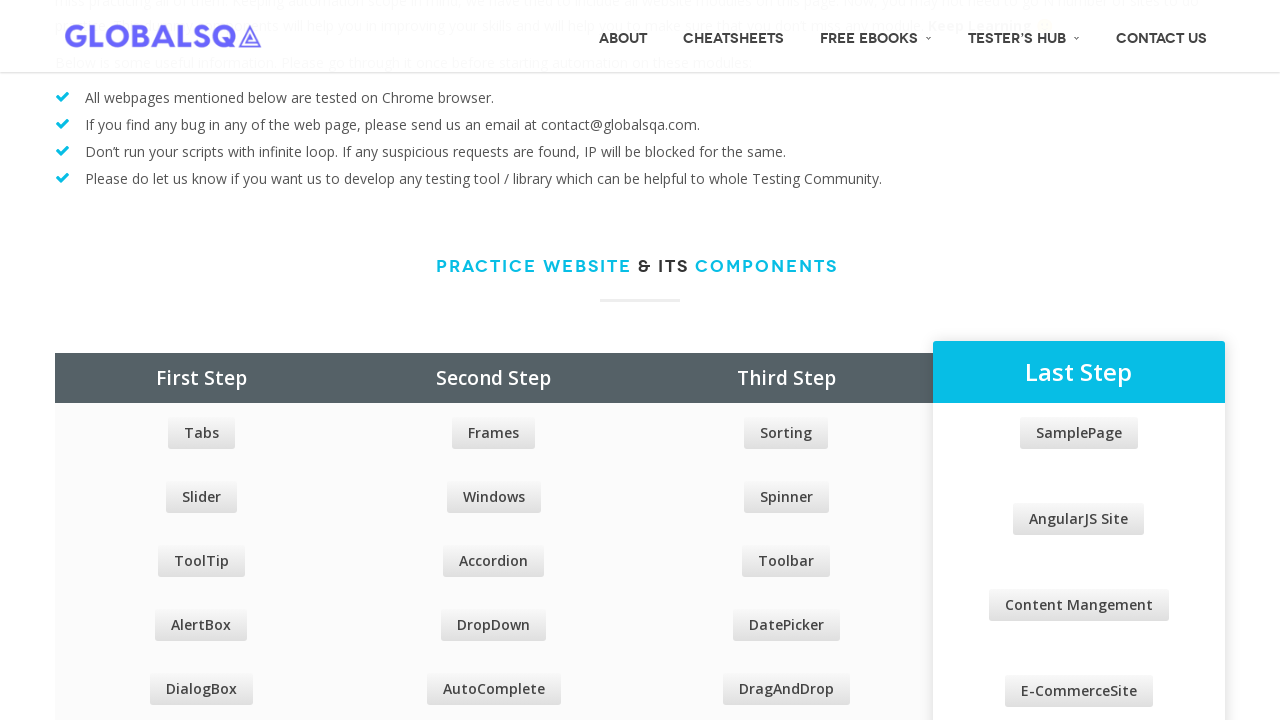

Located Tabs link element
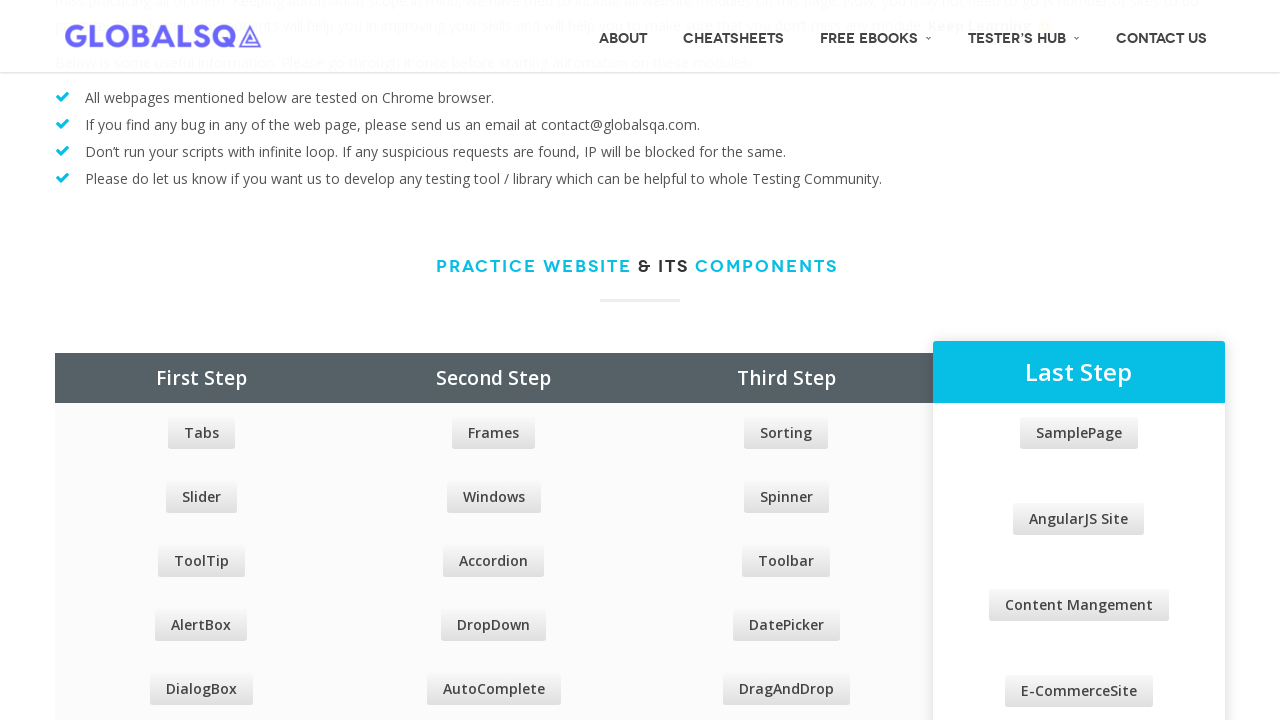

Hovered over Tabs link at (201, 433) on xpath=//a[normalize-space()='Tabs']
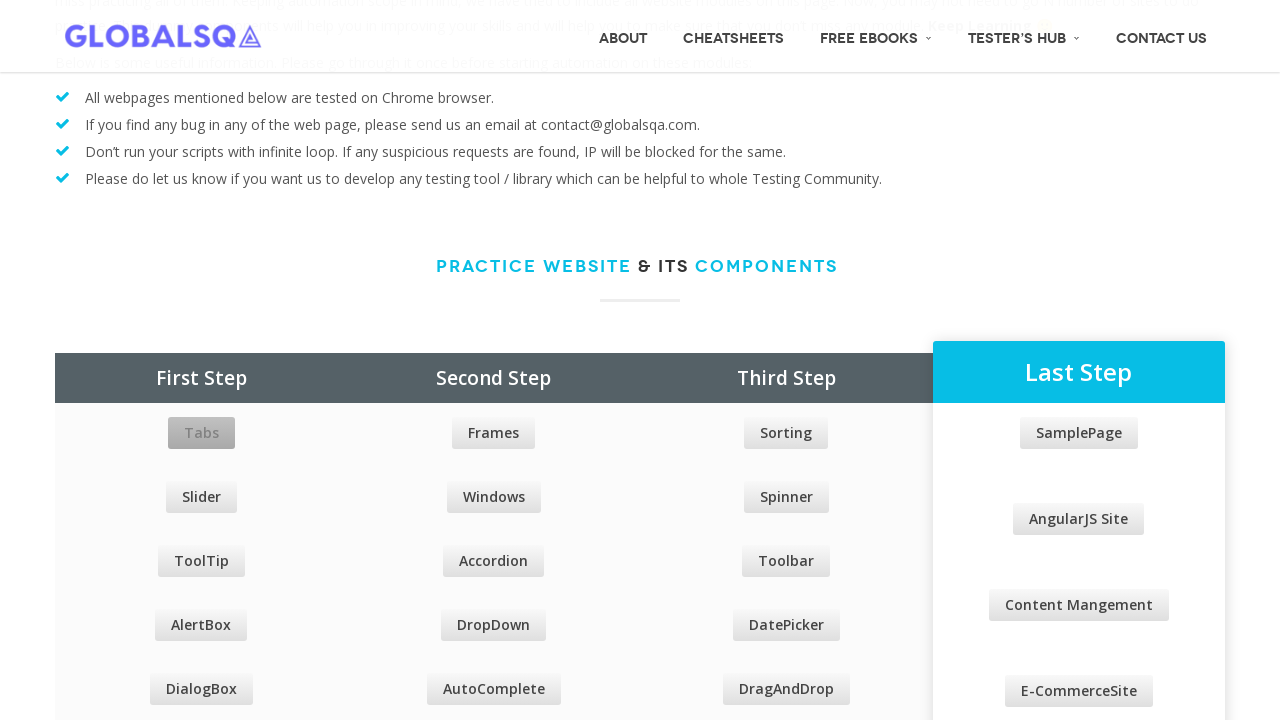

Waited 200ms after hover
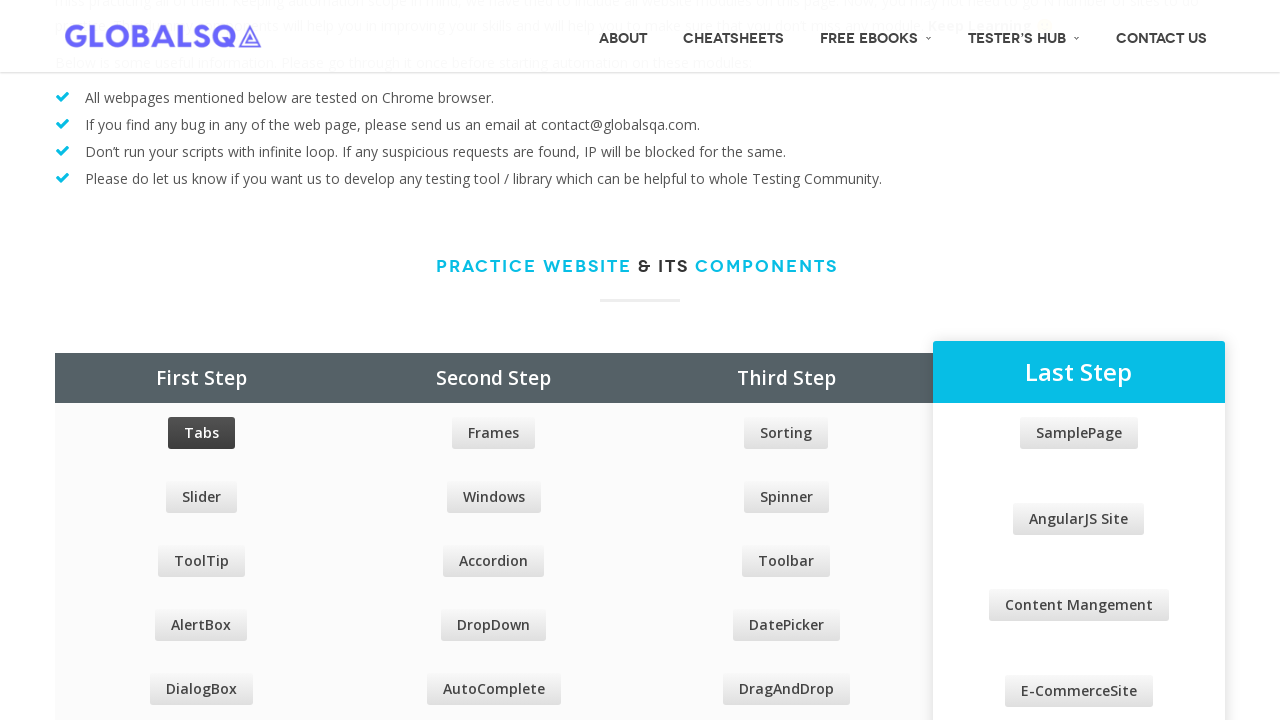

Double-clicked on Tabs link at (201, 433) on xpath=//a[normalize-space()='Tabs']
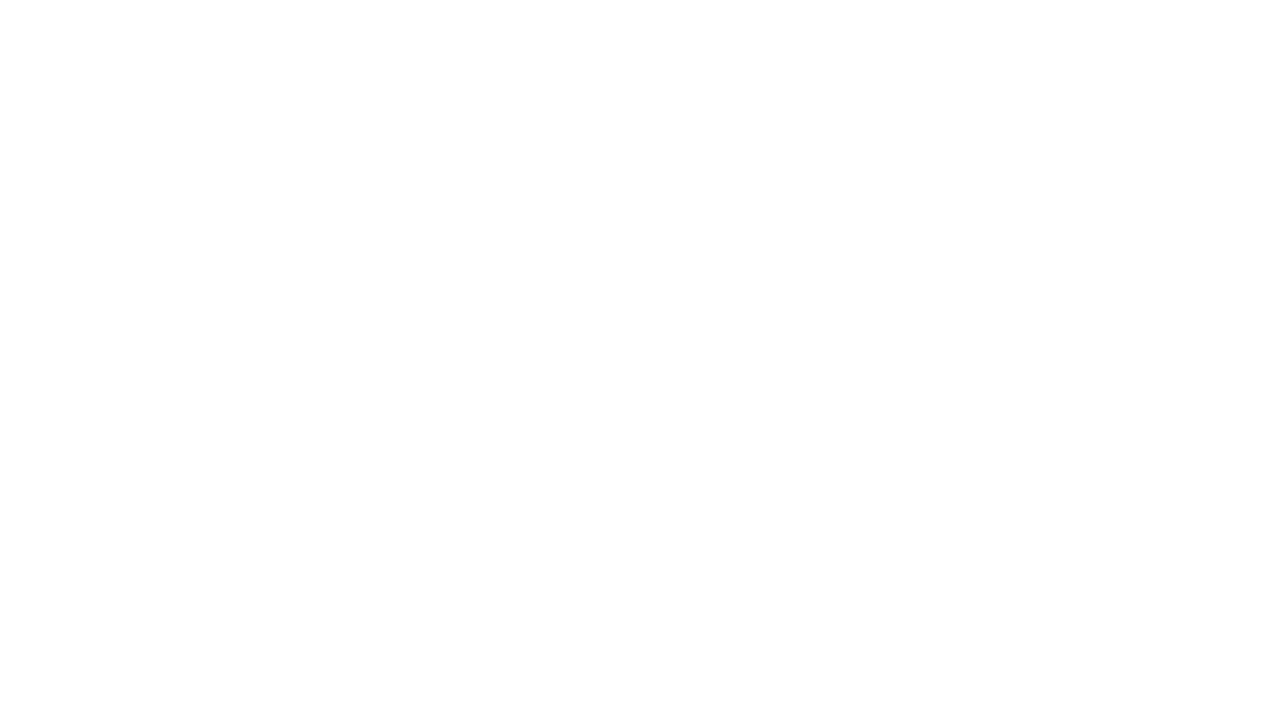

Waited 2000ms after double-click action completed
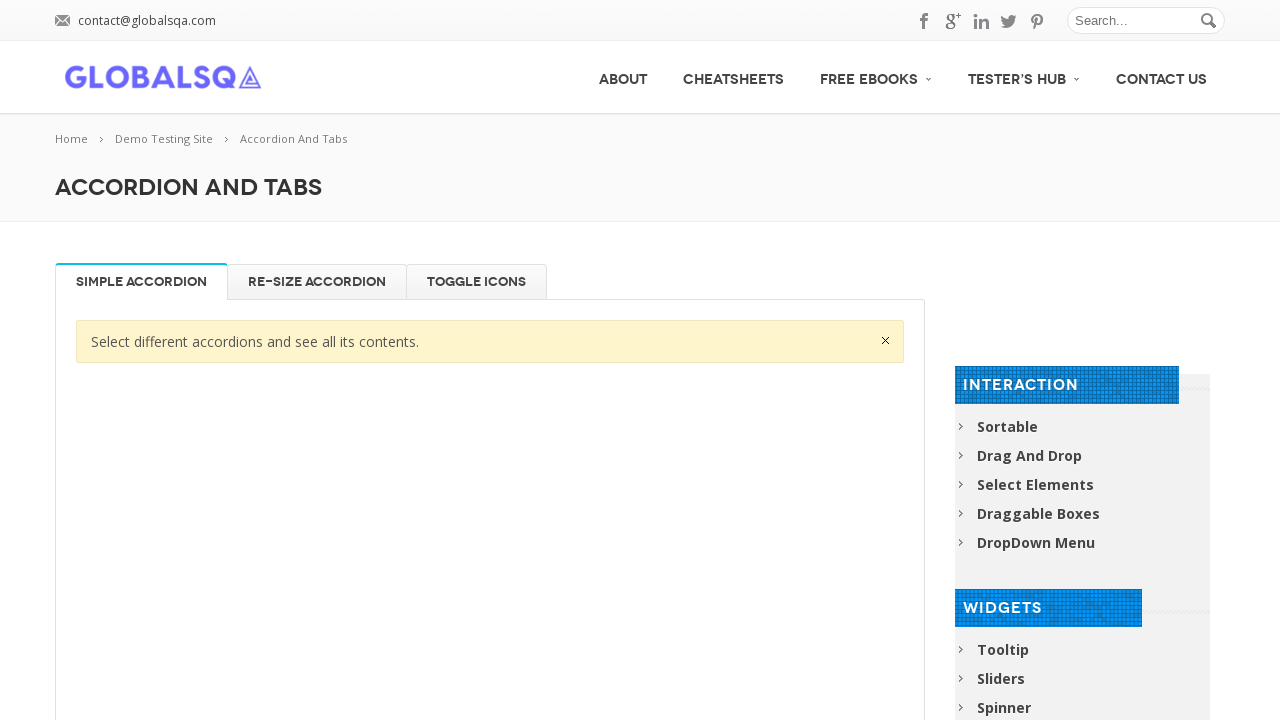

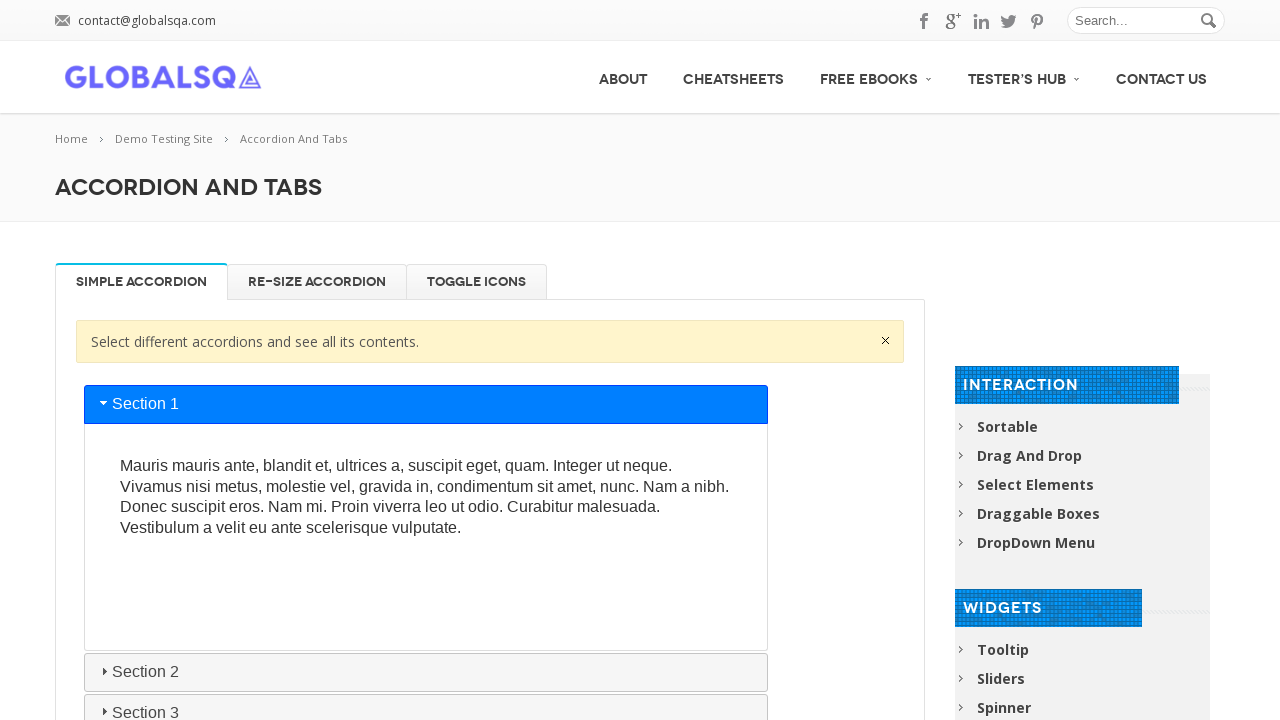